Tests dynamic controls page by clicking Remove button, verifying "It's gone!" message appears, then clicking Add button and verifying "It's back!" message appears using implicit wait.

Starting URL: https://the-internet.herokuapp.com/dynamic_controls

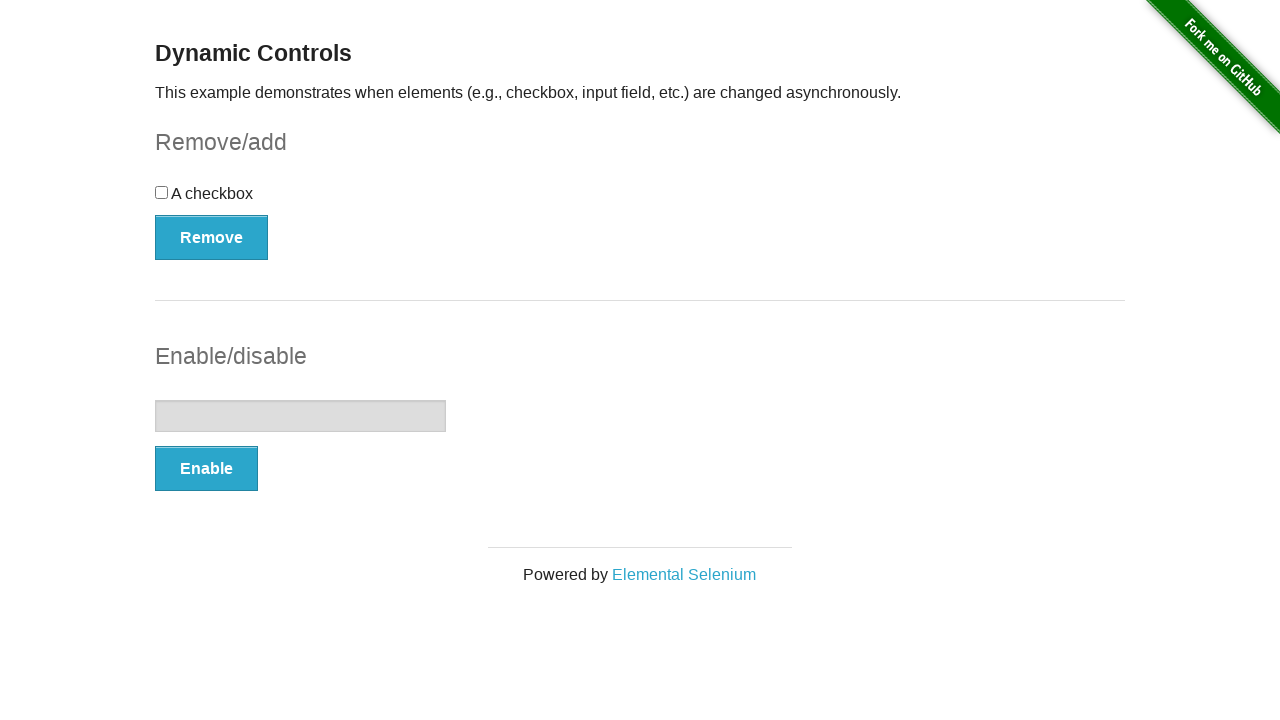

Navigated to dynamic controls page
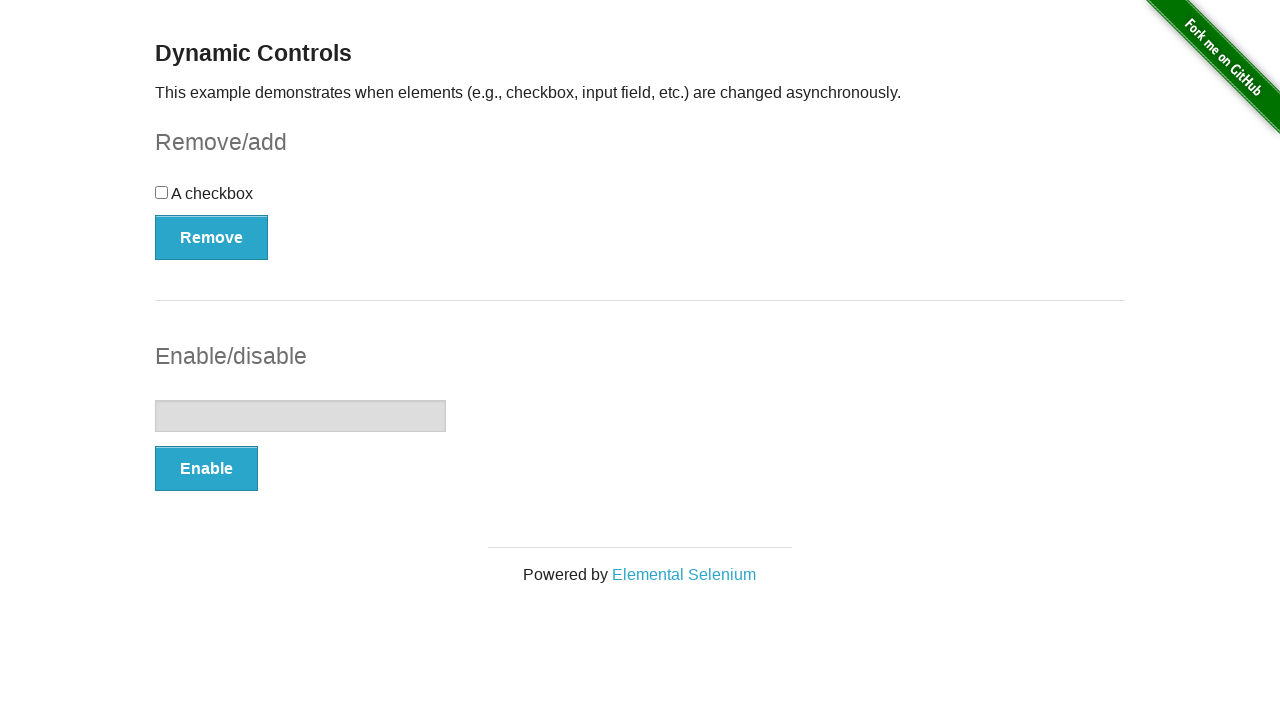

Clicked Remove button at (212, 237) on button[onclick='swapCheckbox()']
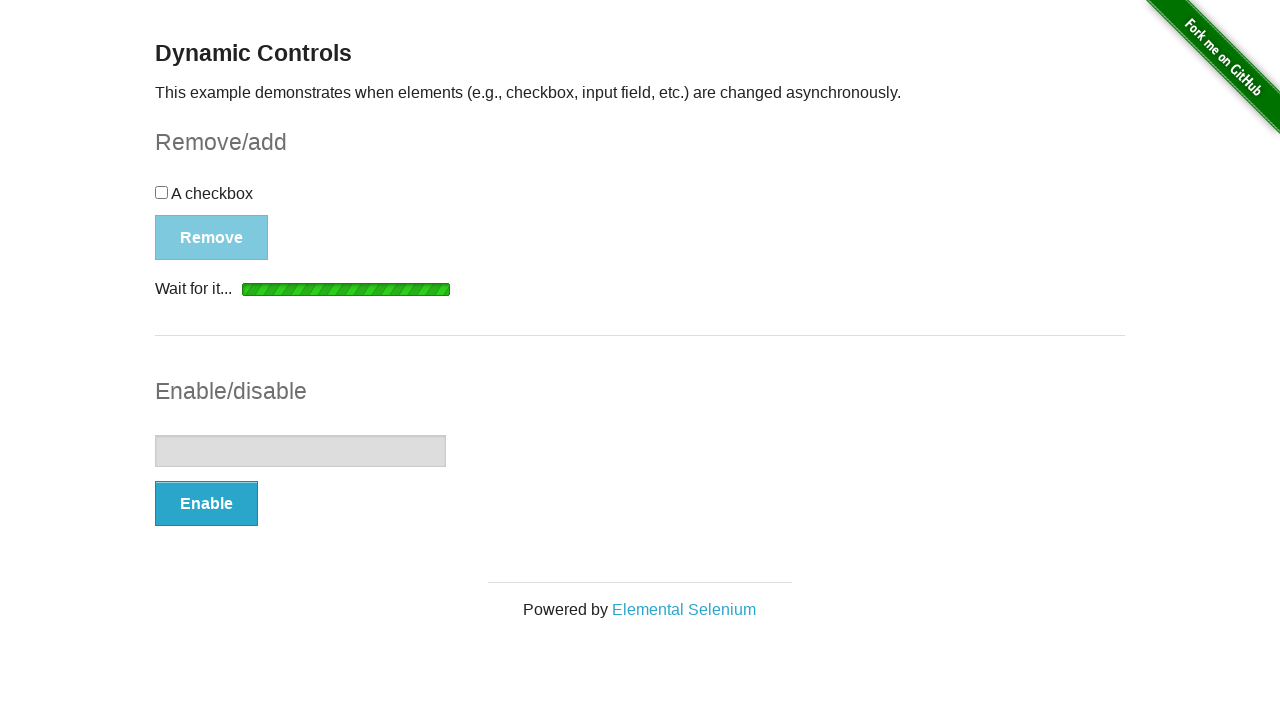

Waited for message element to appear
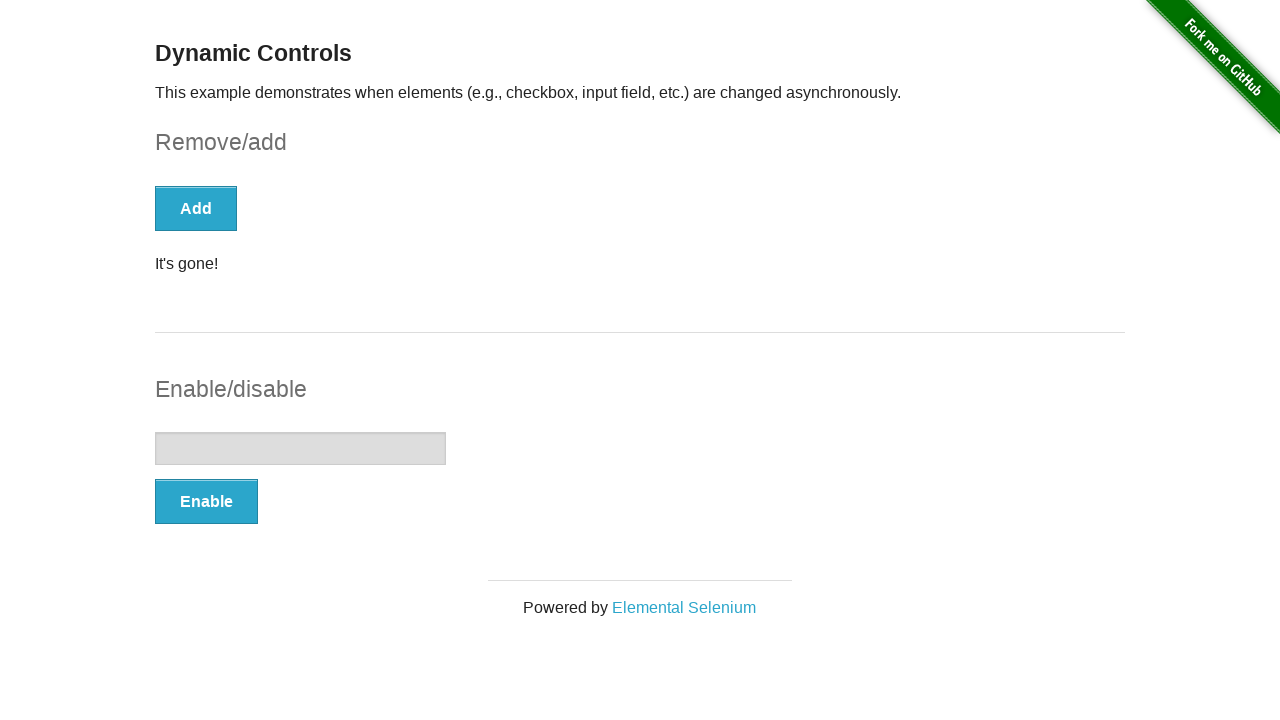

Located message element
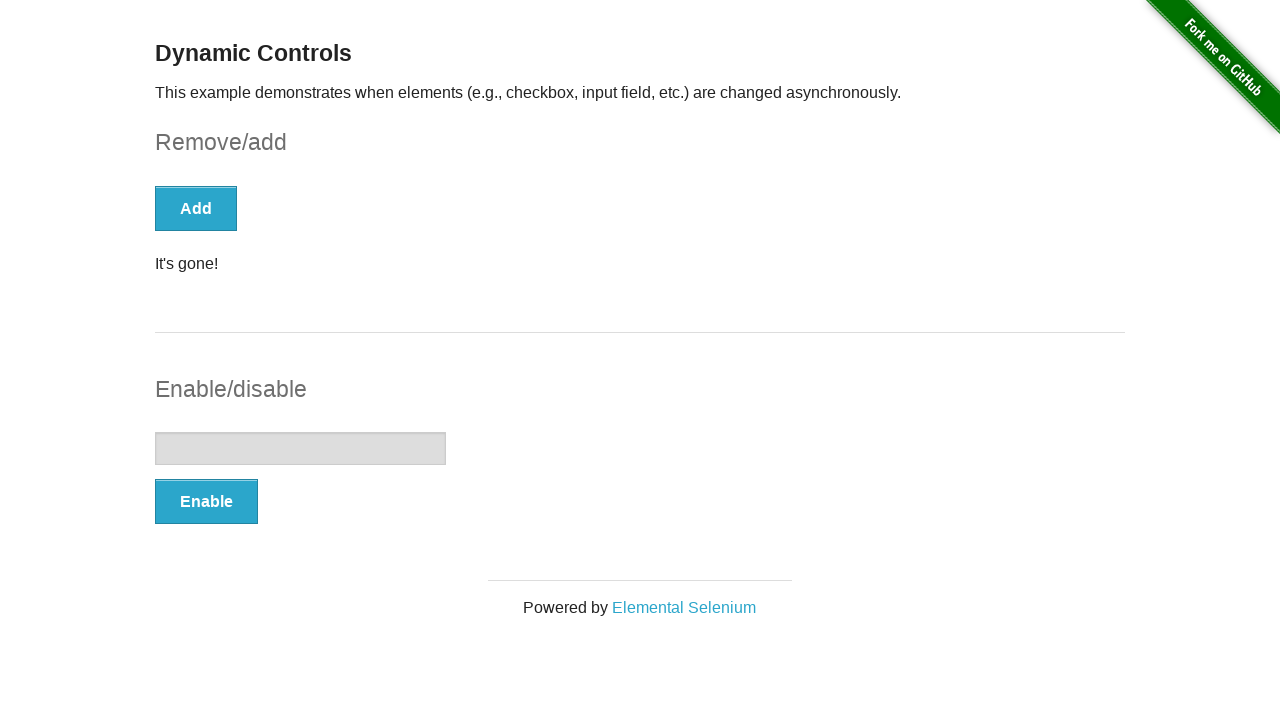

Verified 'It's gone!' message is visible after clicking Remove
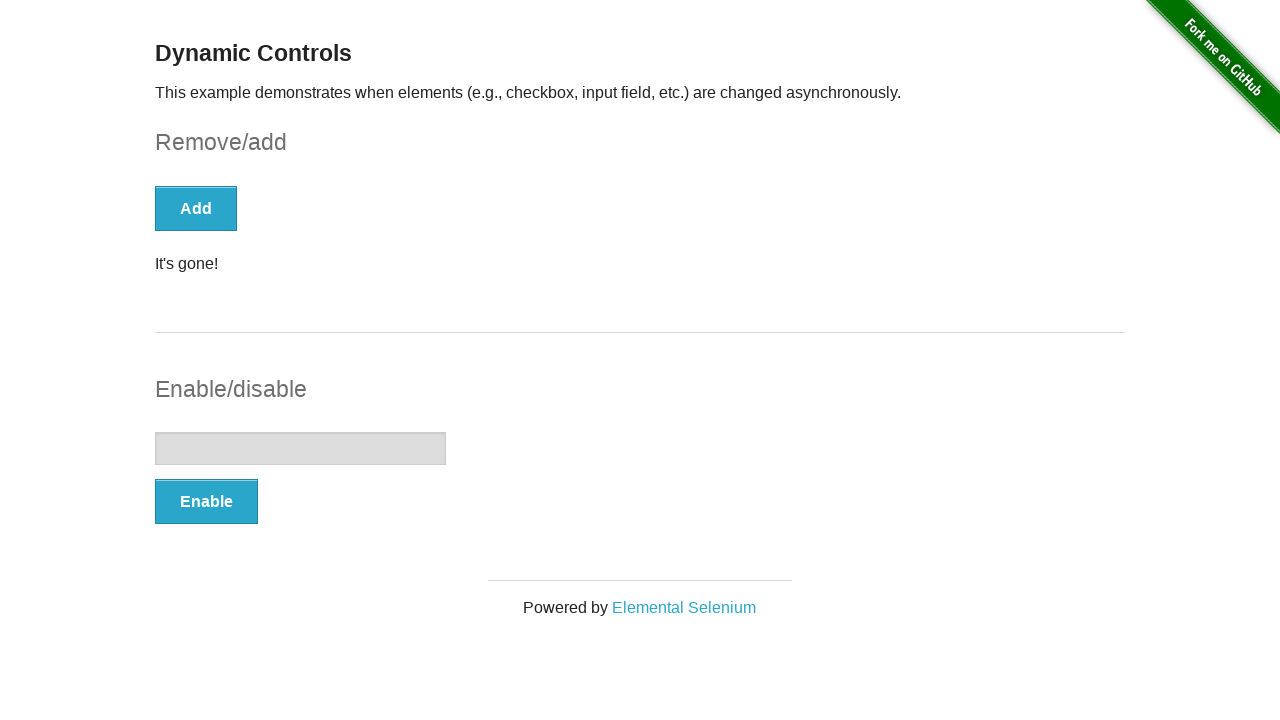

Clicked Add button at (196, 208) on button[onclick='swapCheckbox()']
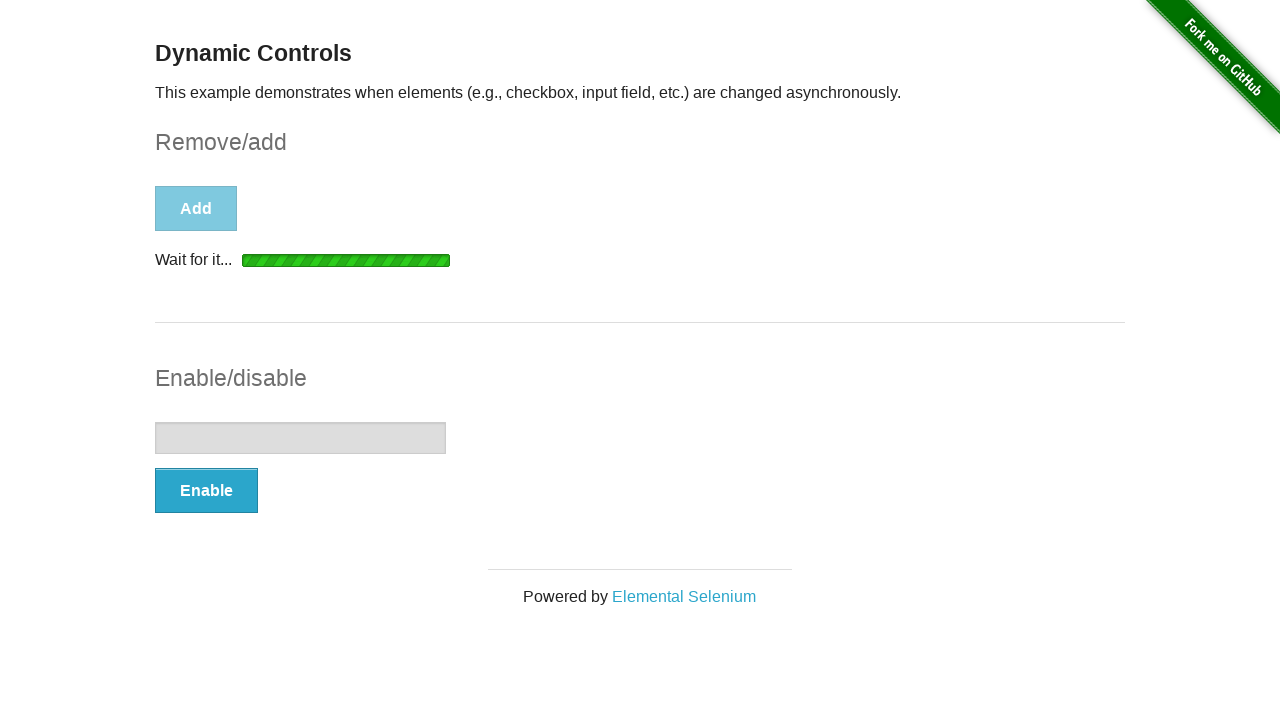

Waited for message element to appear
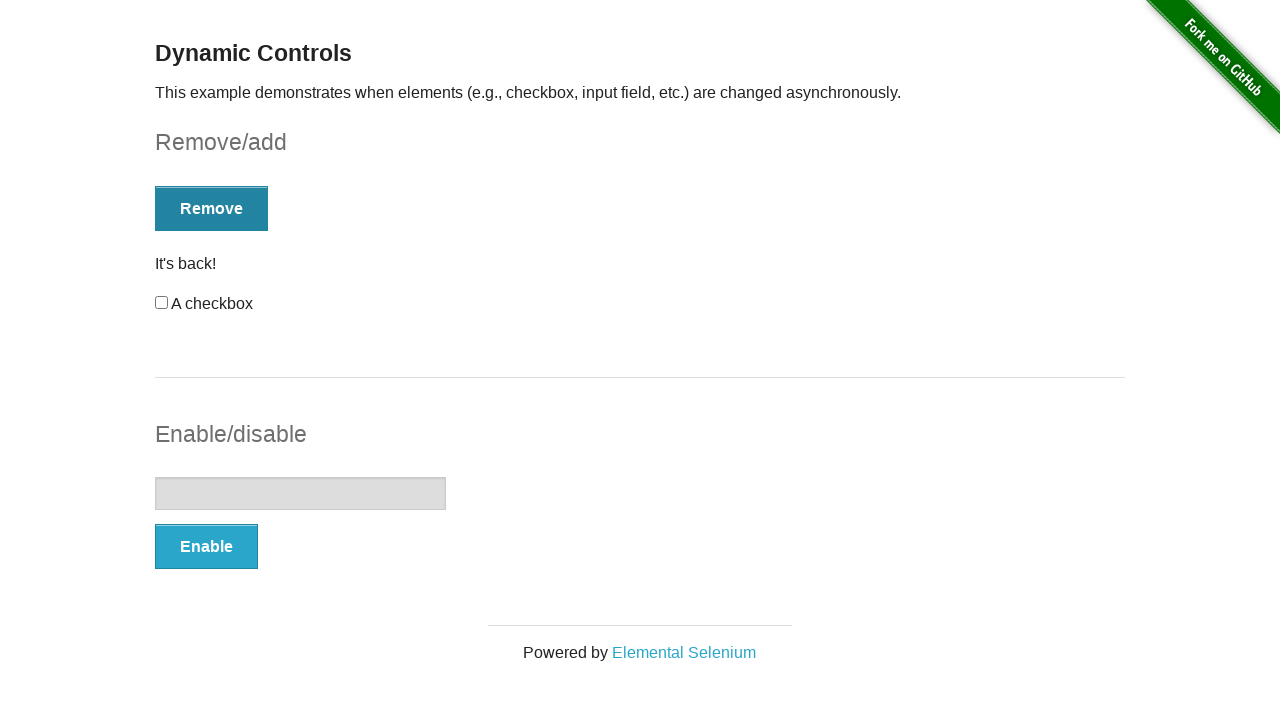

Located message element
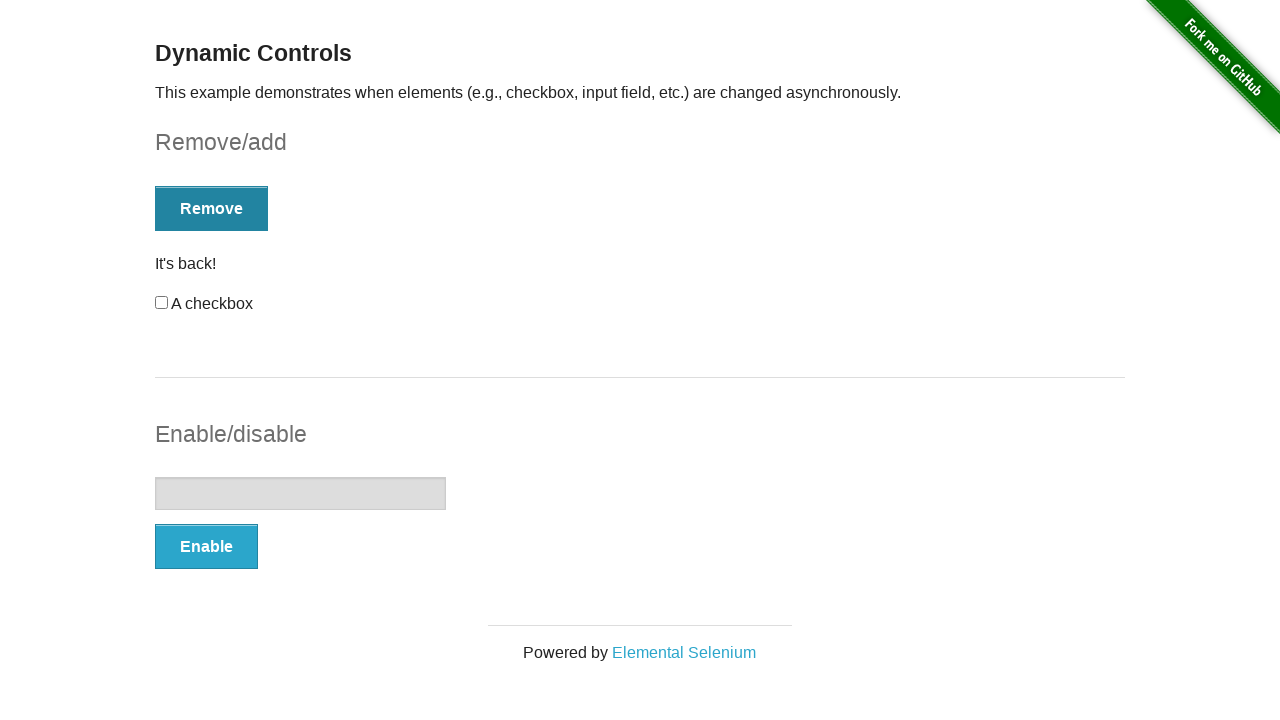

Verified 'It's back!' message is visible after clicking Add
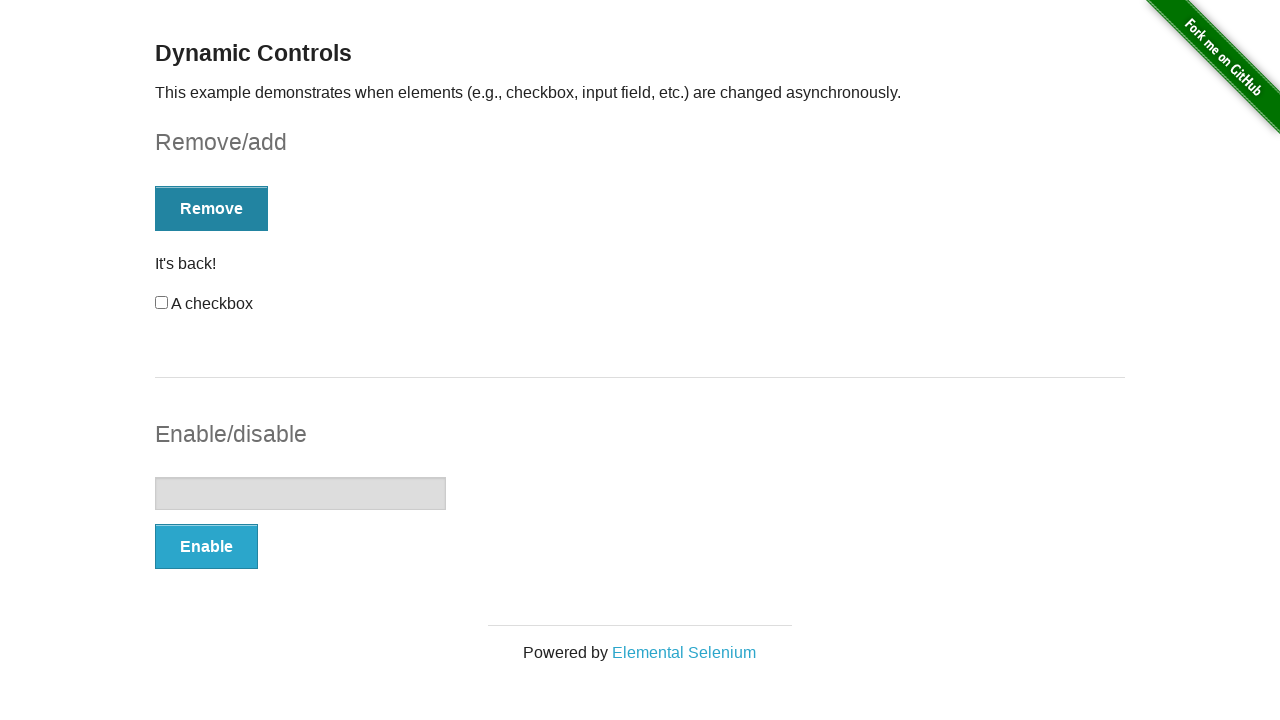

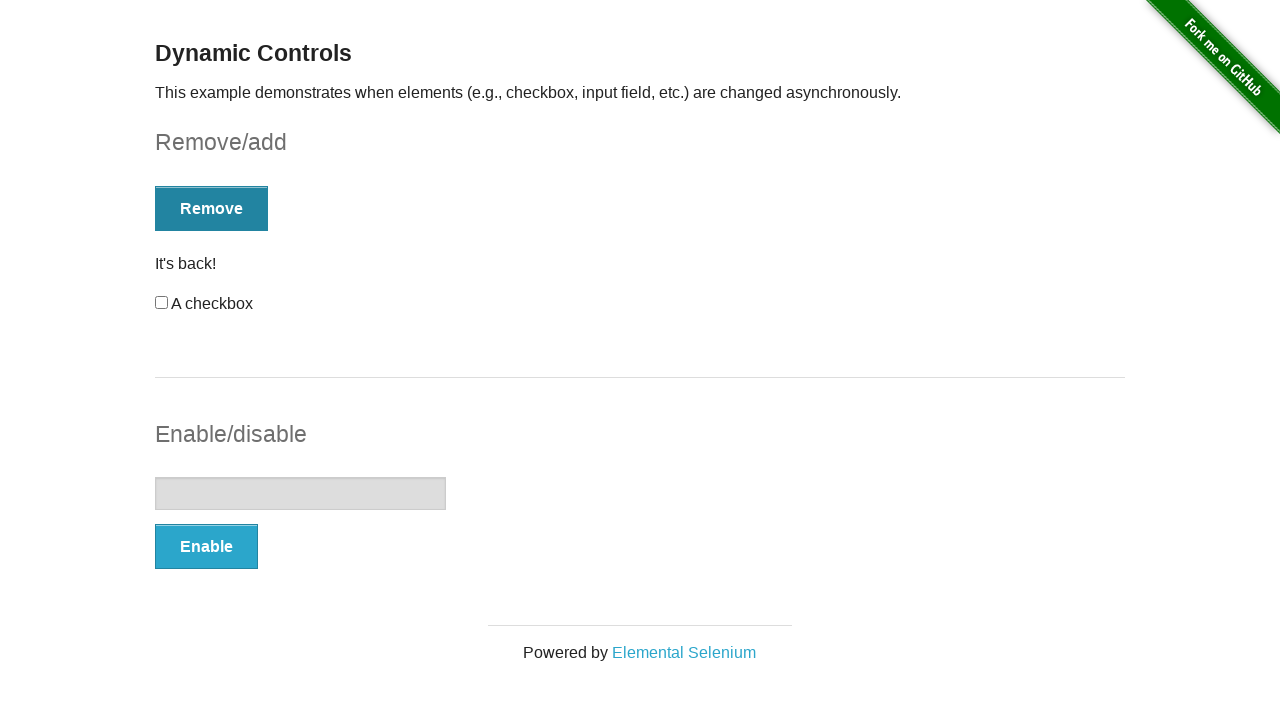